Tests hover functionality by moving the mouse over an avatar image and verifying that the hidden caption/user information becomes visible.

Starting URL: http://the-internet.herokuapp.com/hovers

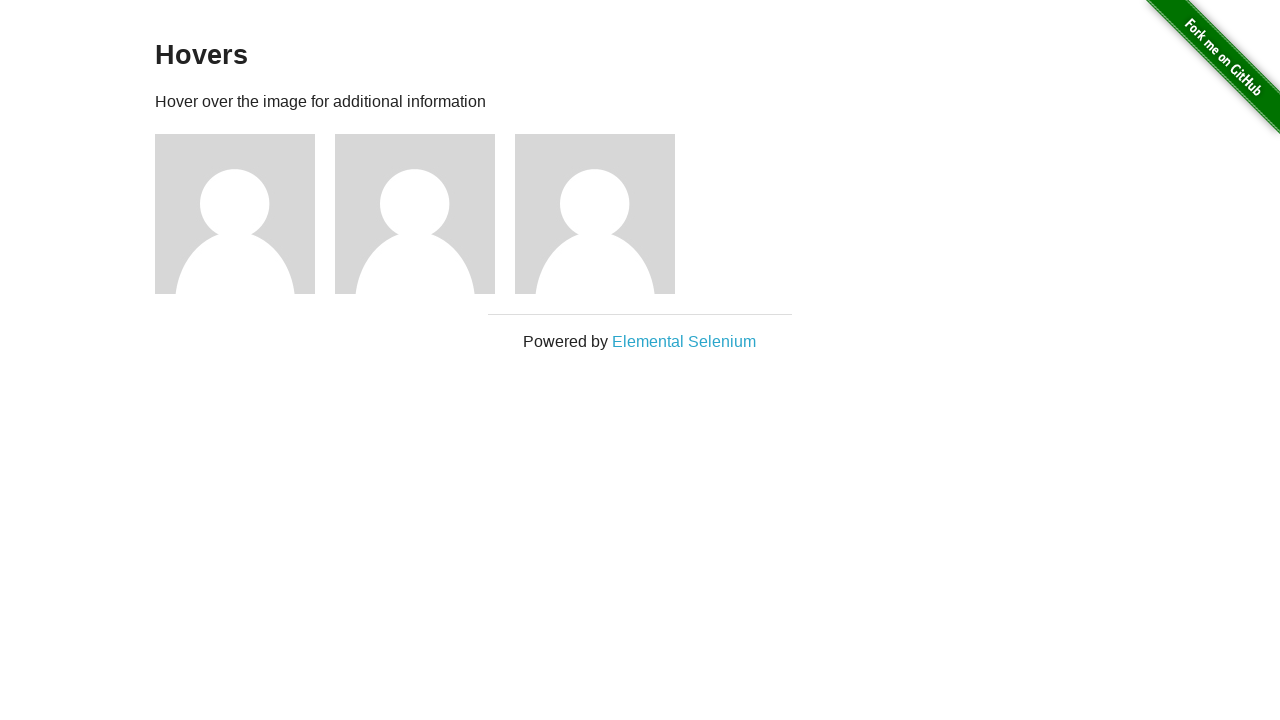

Located the first avatar figure element
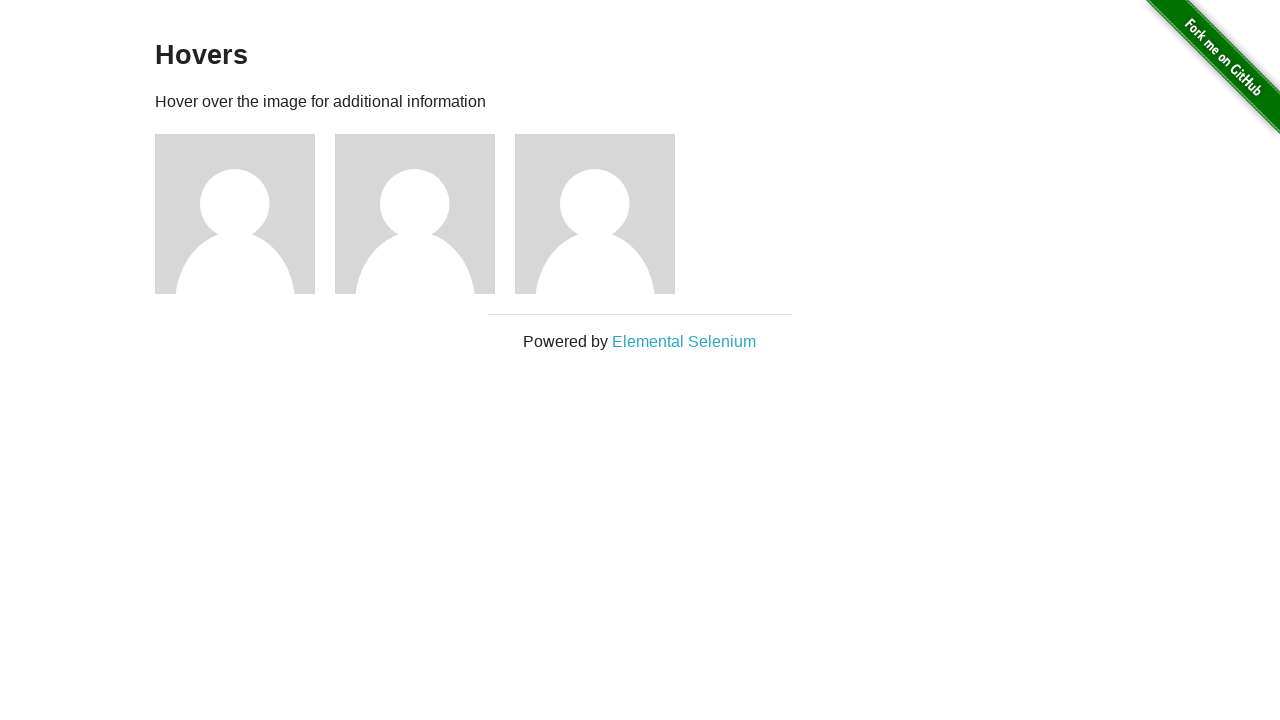

Hovered over the avatar image at (245, 214) on .figure >> nth=0
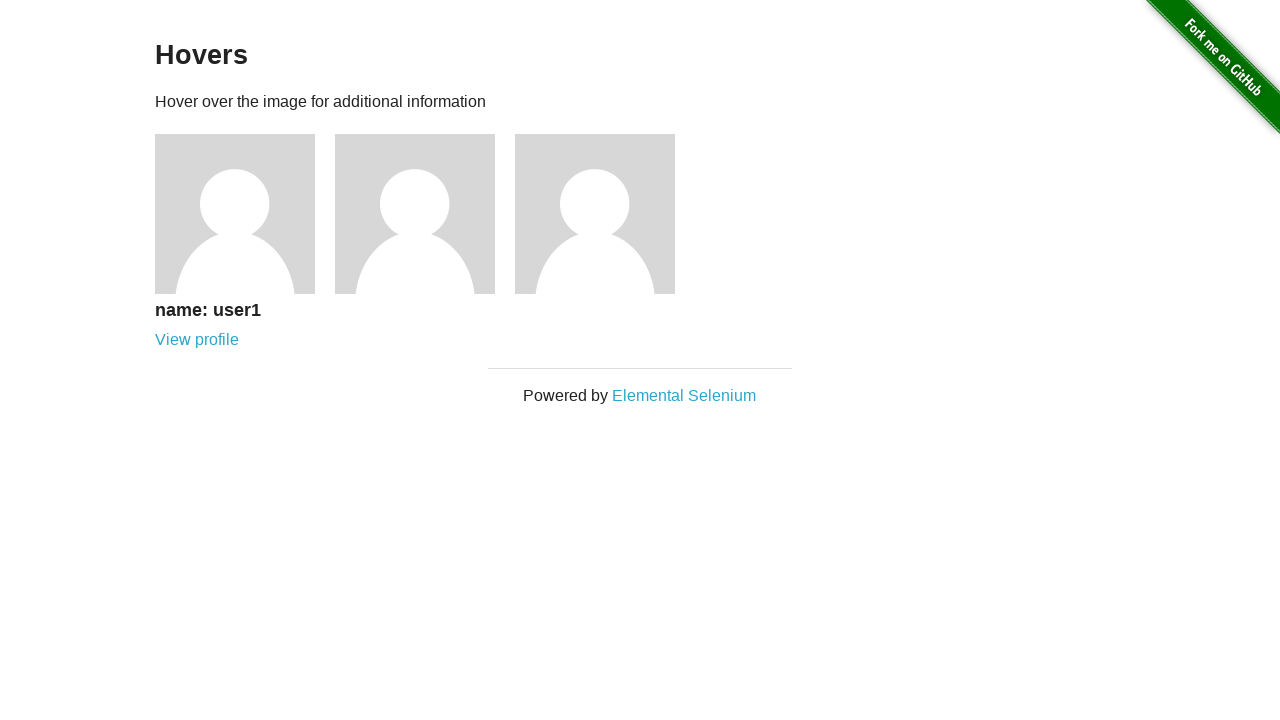

Caption became visible after hovering
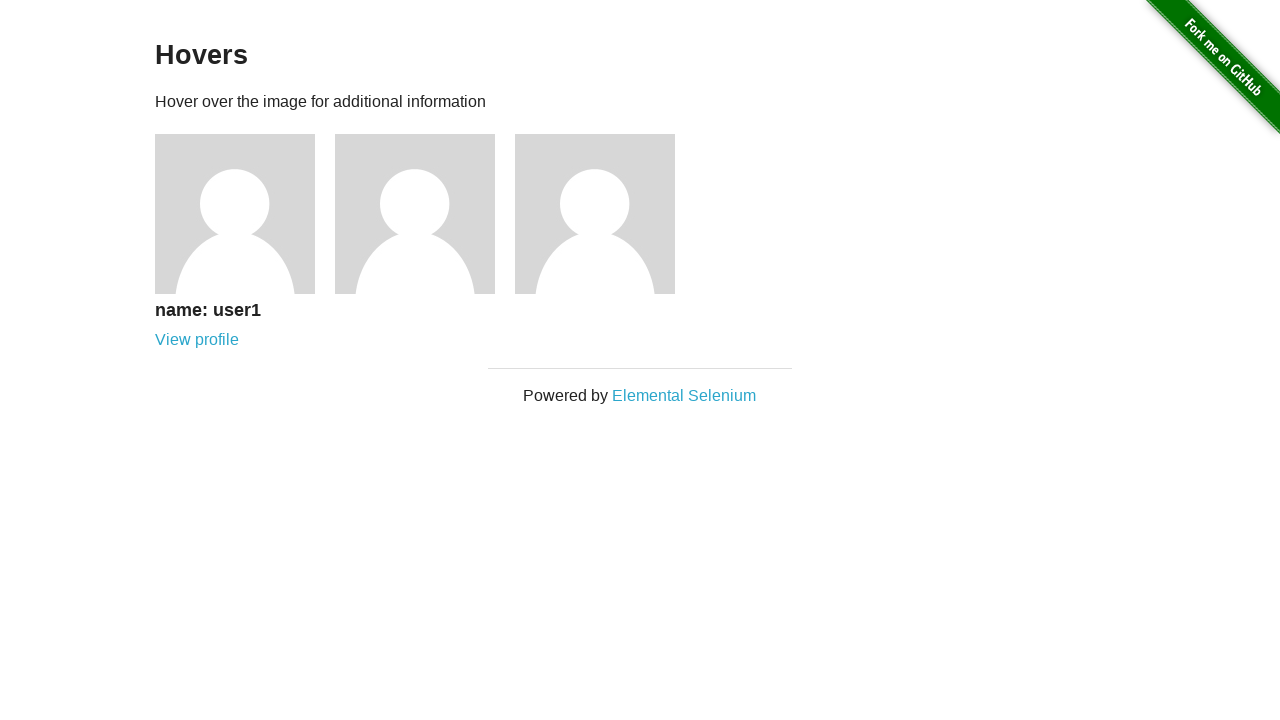

Verified that the caption is visible
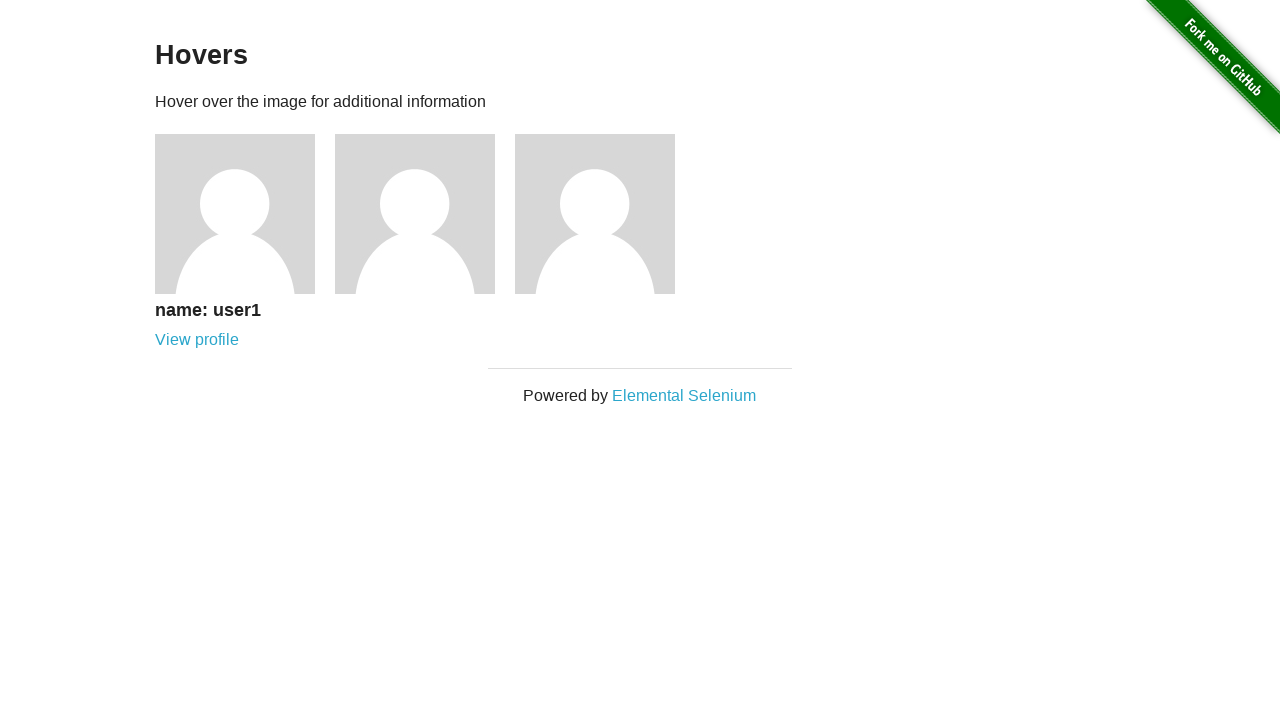

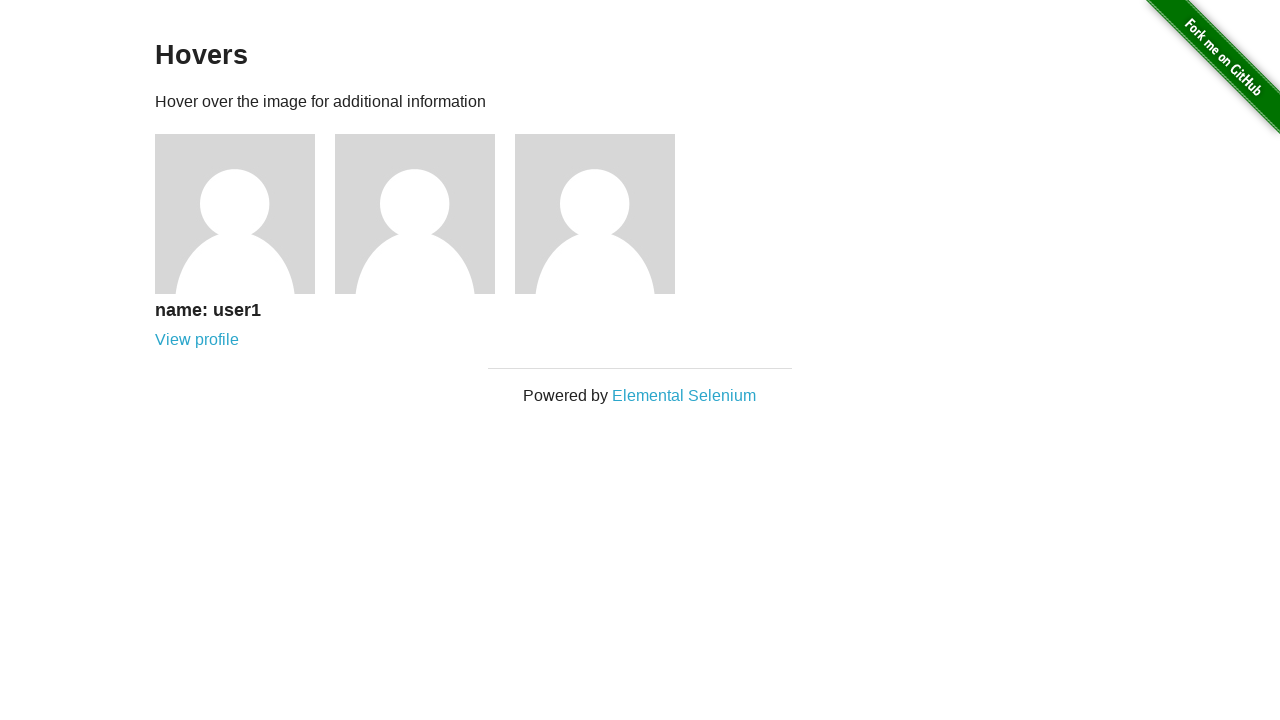